Tests Google Form email field validation with a valid email address

Starting URL: https://forms.gle/AaRqwb3iM9xbYev27

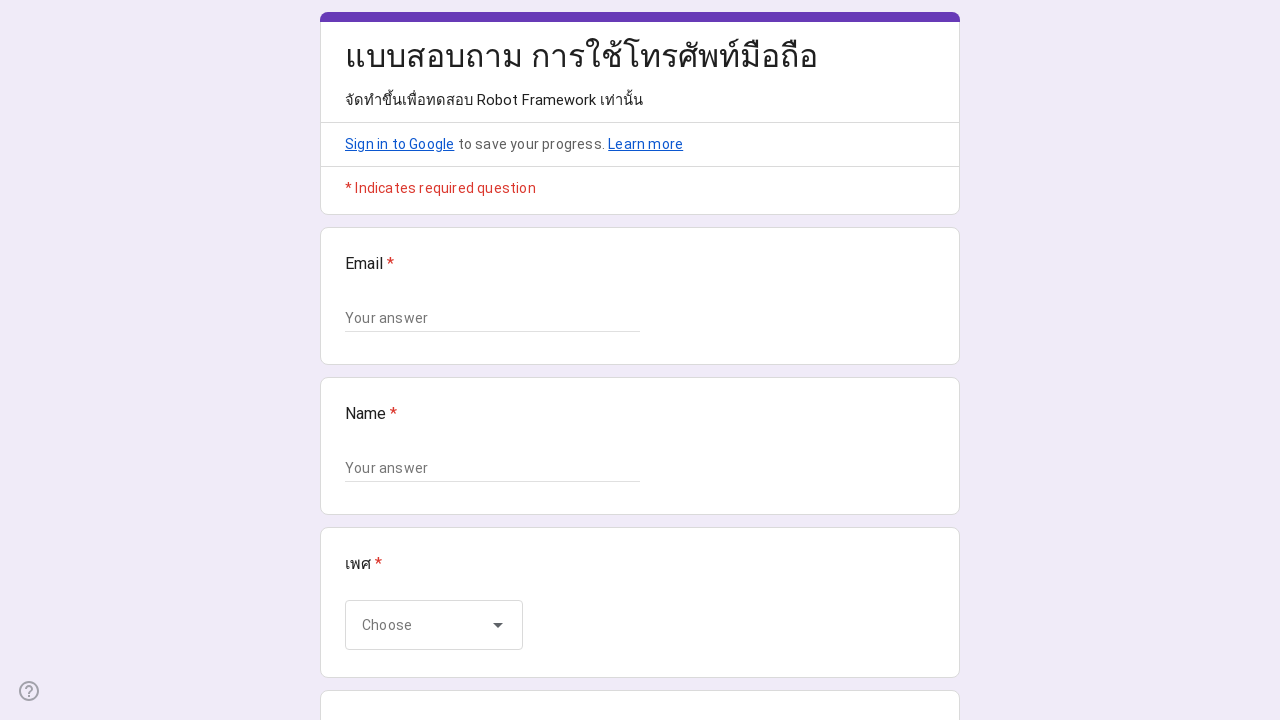

Clicked on the email input field in Google Form at (492, 318) on xpath=//*[@id="mG61Hd"]/div[2]/div/div[2]/div[1]/div/div/div[2]/div/div[1]/div/d
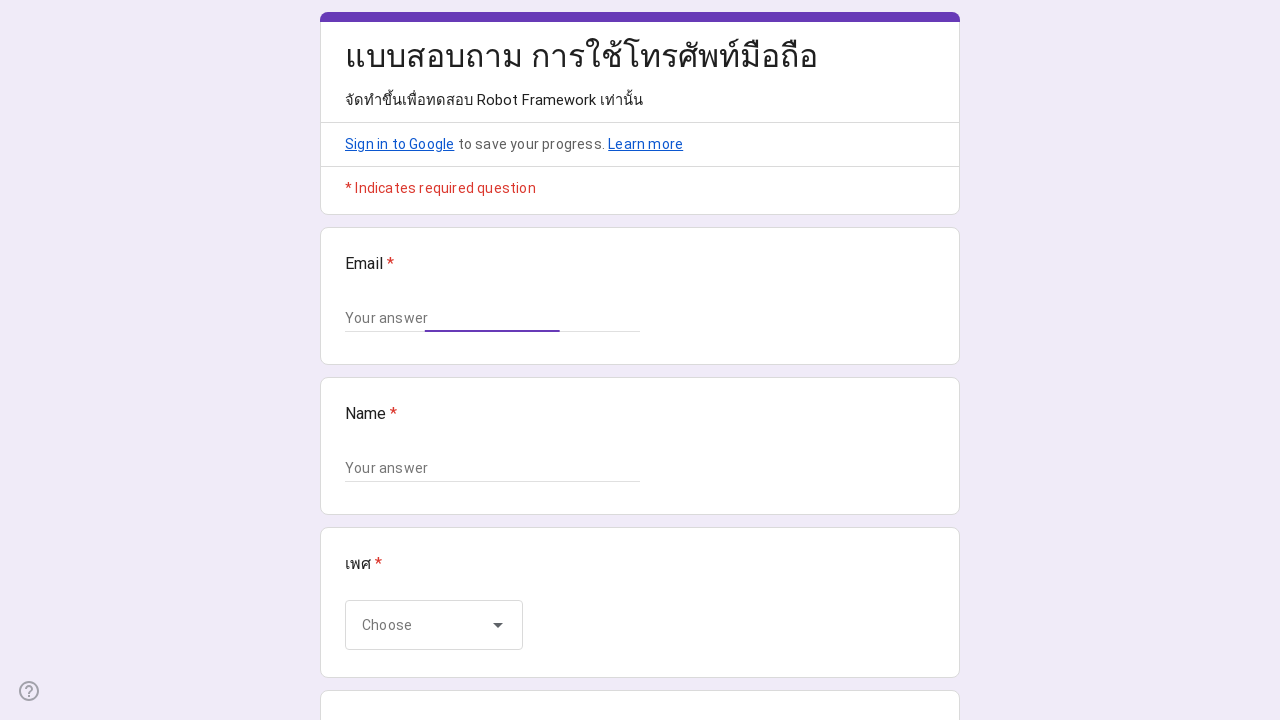

Filled email field with valid email address 'testuser123@example.com' on //*[@id="mG61Hd"]/div[2]/div/div[2]/div[1]/div/div/div[2]/div/div[1]/div/div[1]/
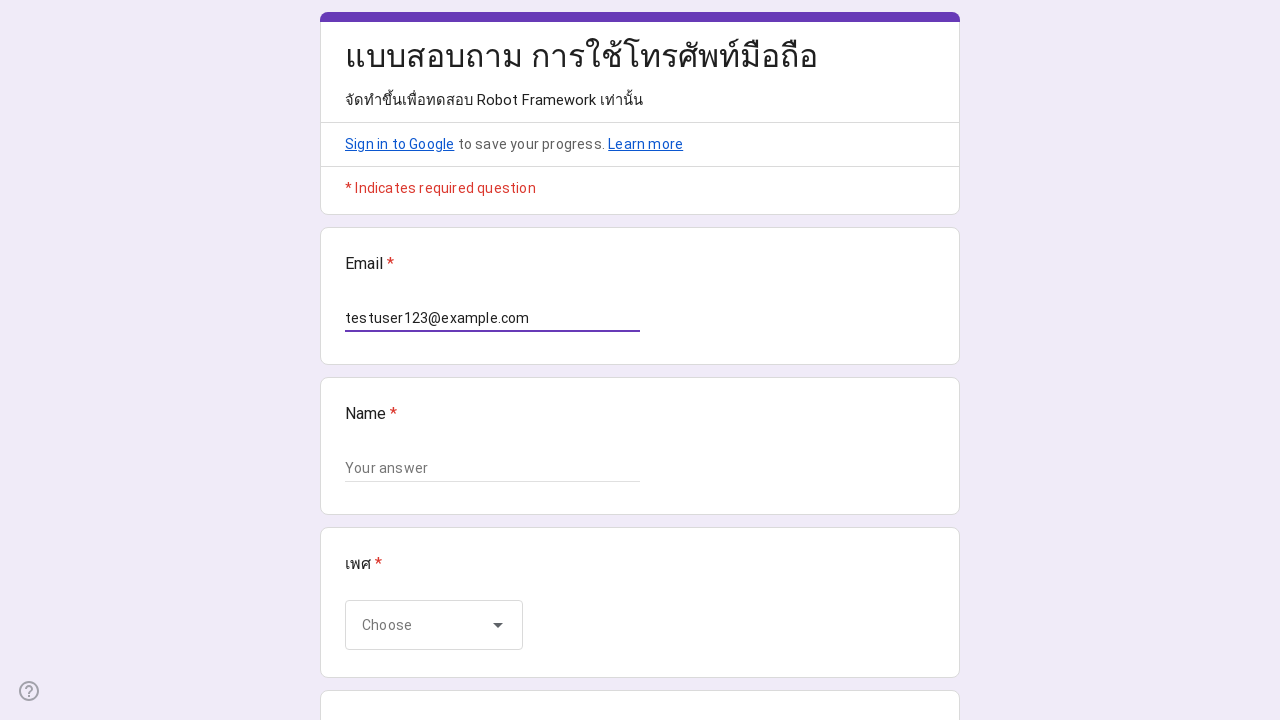

Clicked outside email field to trigger validation at (640, 296) on xpath=//*[@id="mG61Hd"]/div[2]/div/div[2]/div[1]/div/div
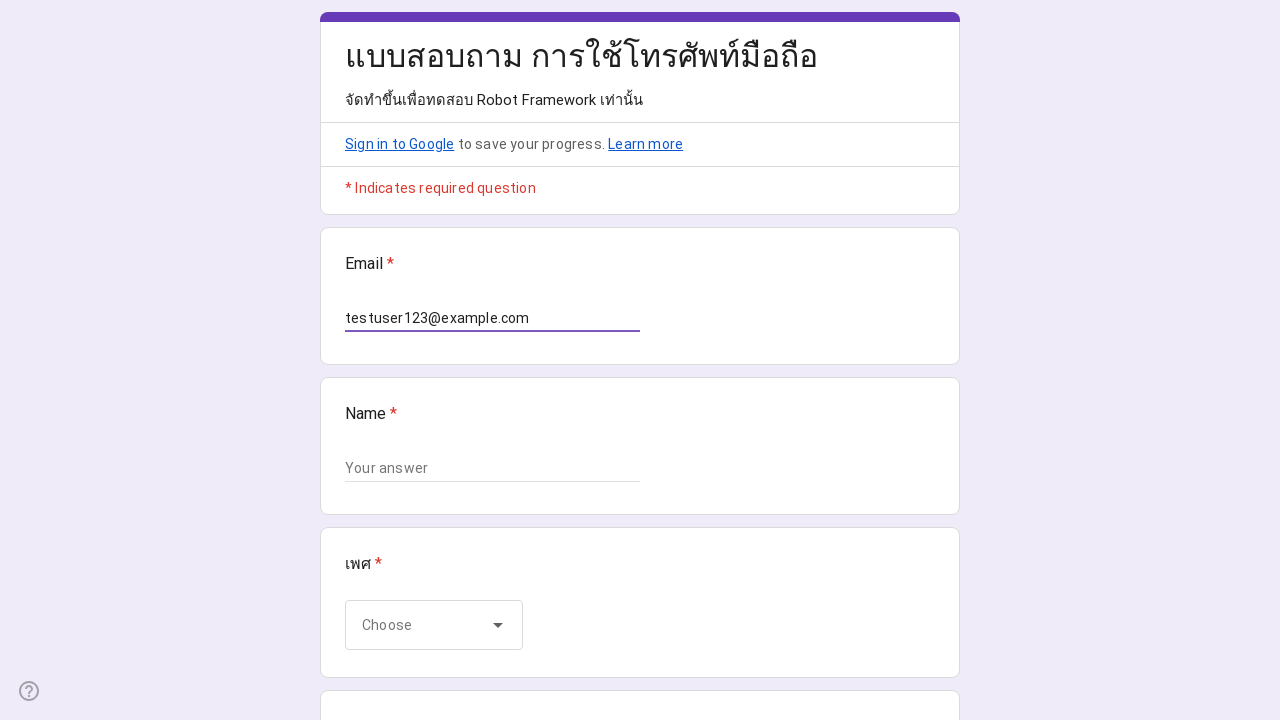

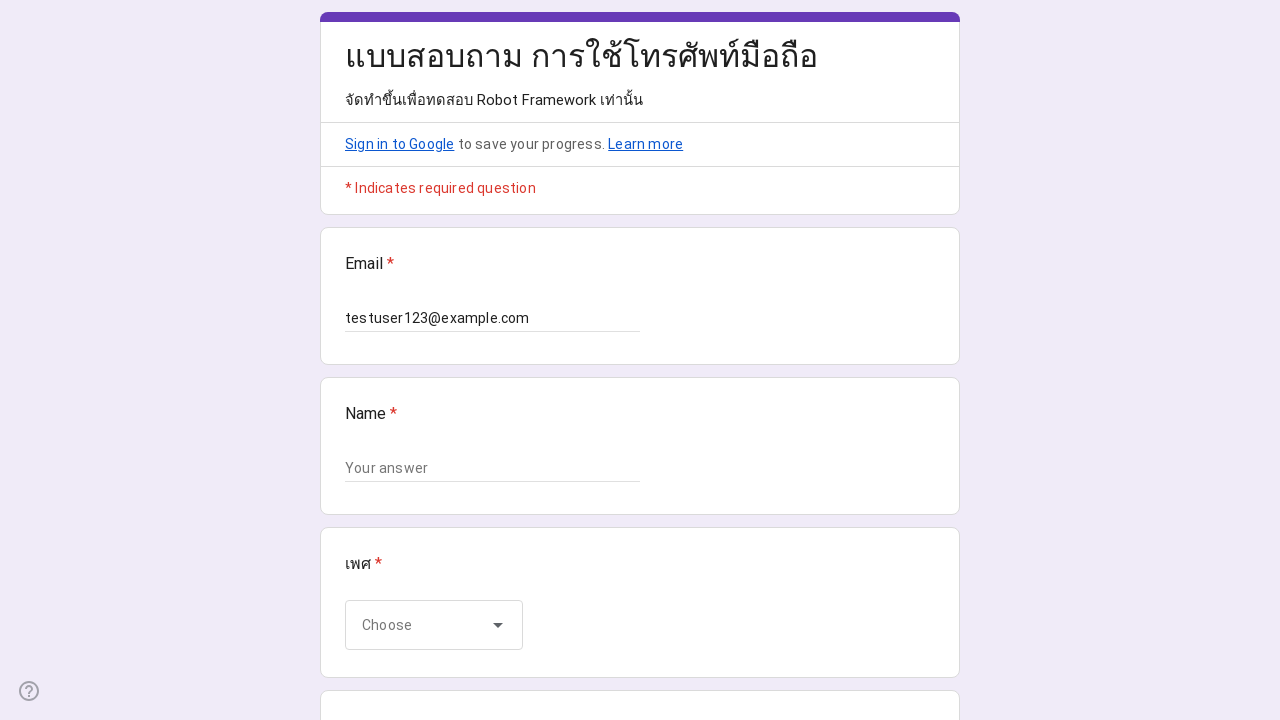